Navigates to YouTube homepage and retrieves the page title

Starting URL: https://www.youtube.com

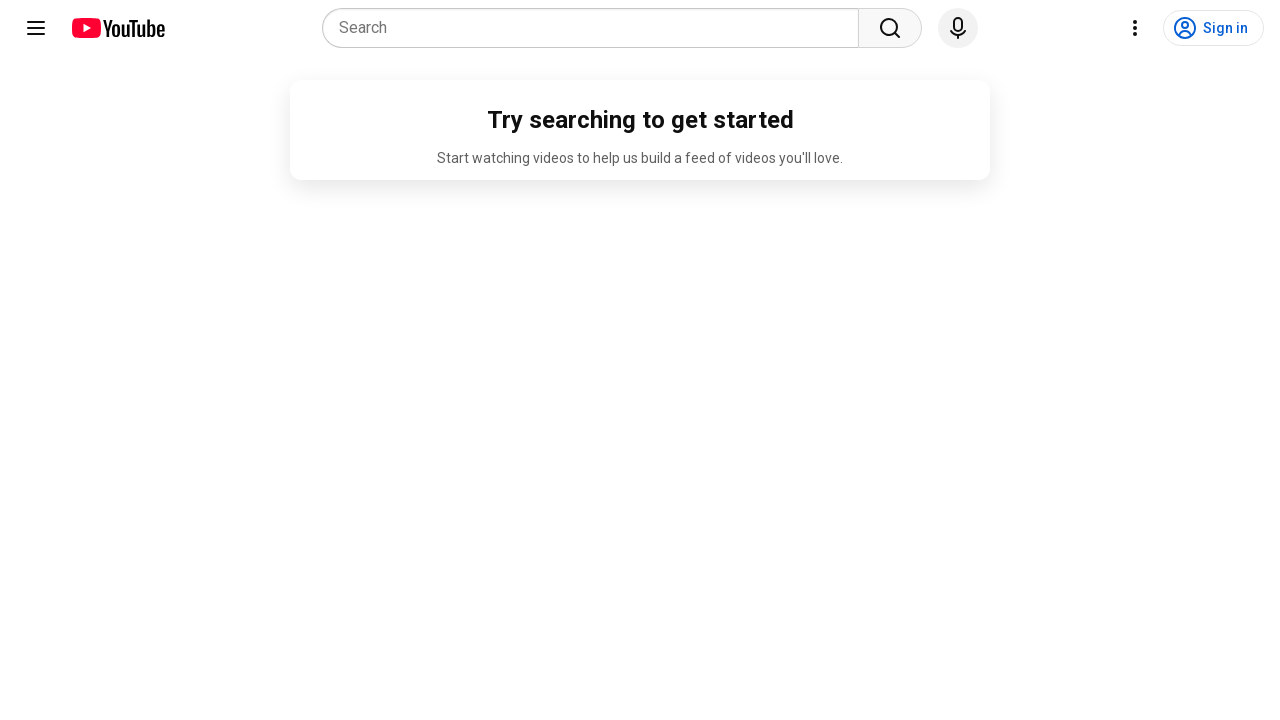

Navigated to YouTube homepage
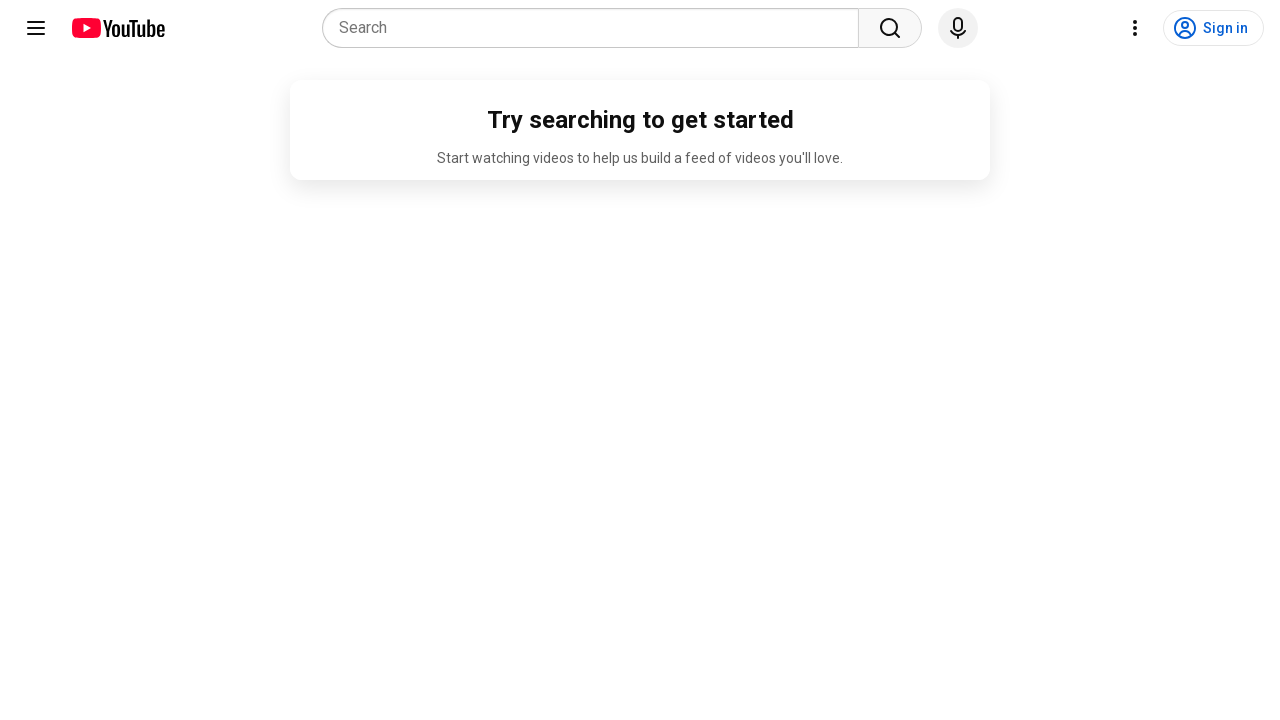

Retrieved page title
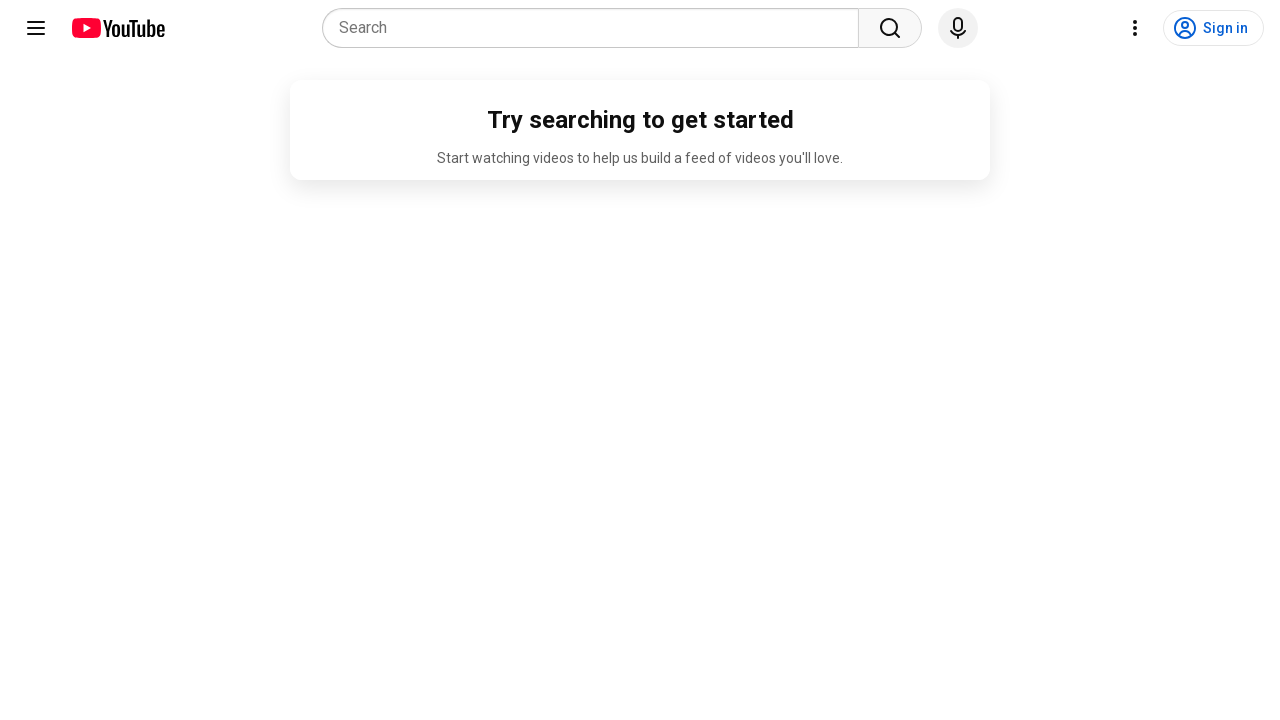

Printed page title
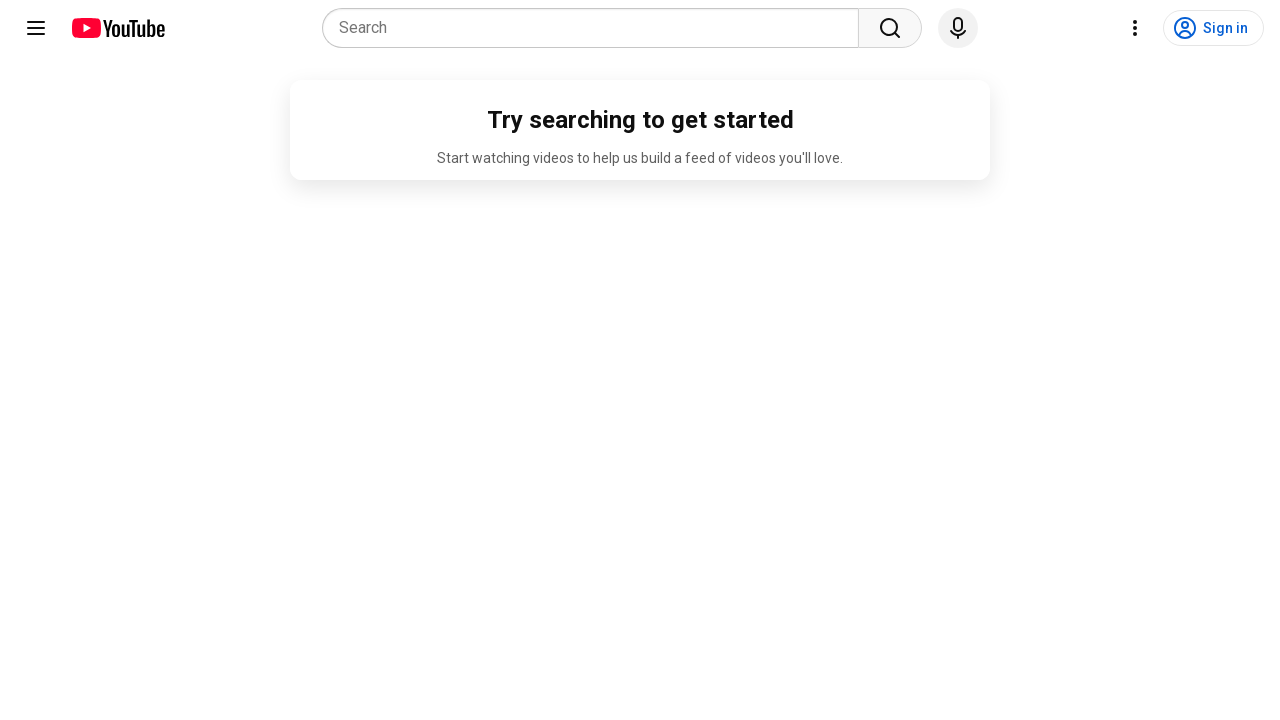

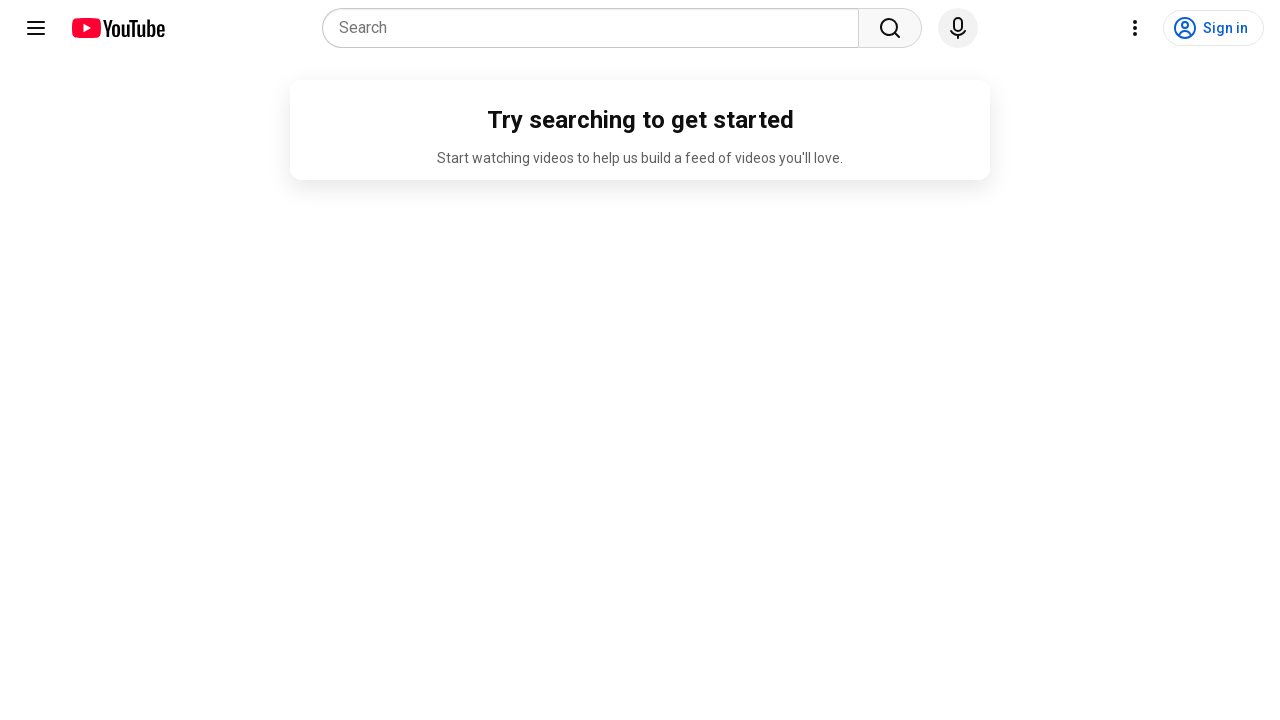